Tests checkbox functionality by verifying initial unchecked state, clicking to select it, verifying selected state, and counting all checkboxes on the page

Starting URL: https://rahulshettyacademy.com/AutomationPractice/

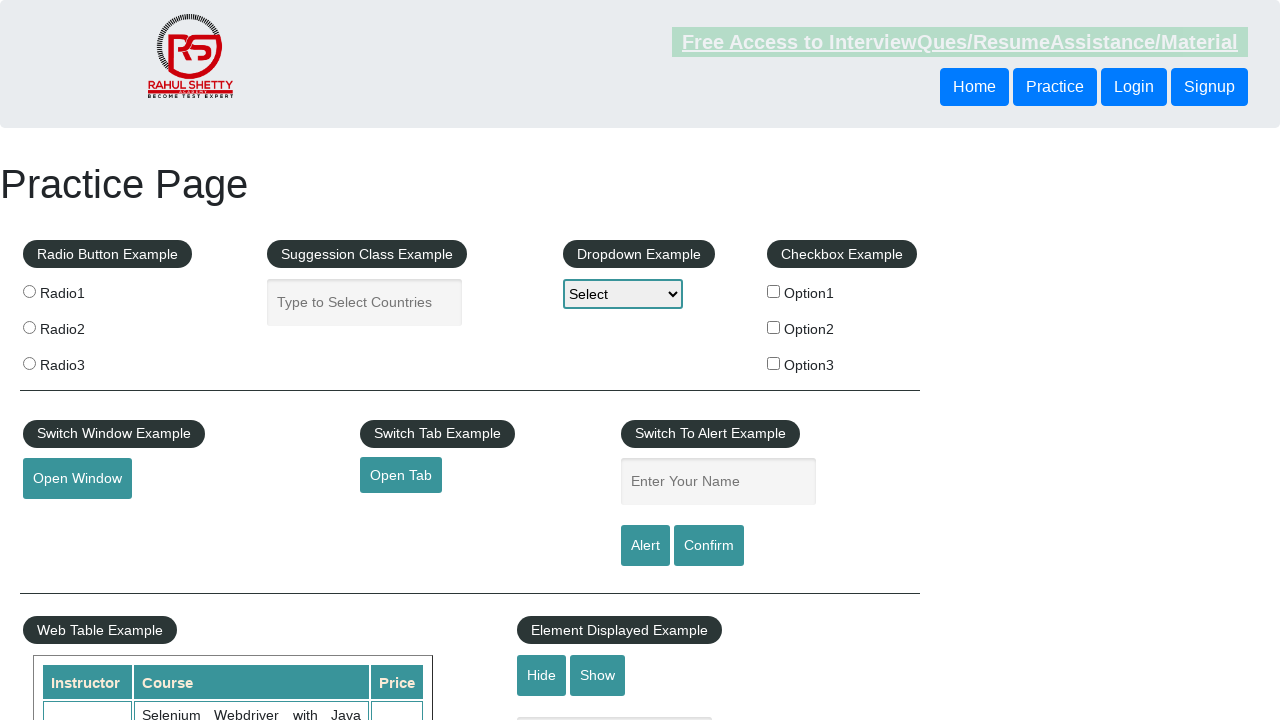

Navigated to checkbox exercise page
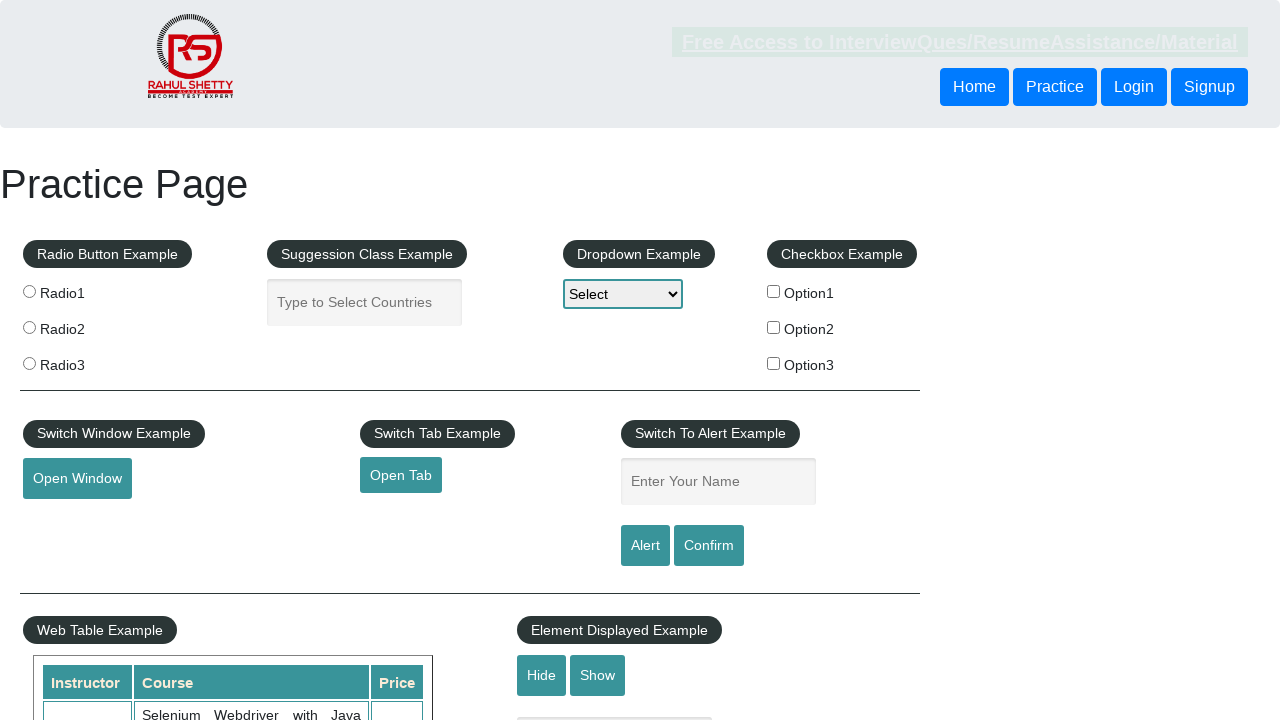

Located checkbox element with id 'checkBoxOption1'
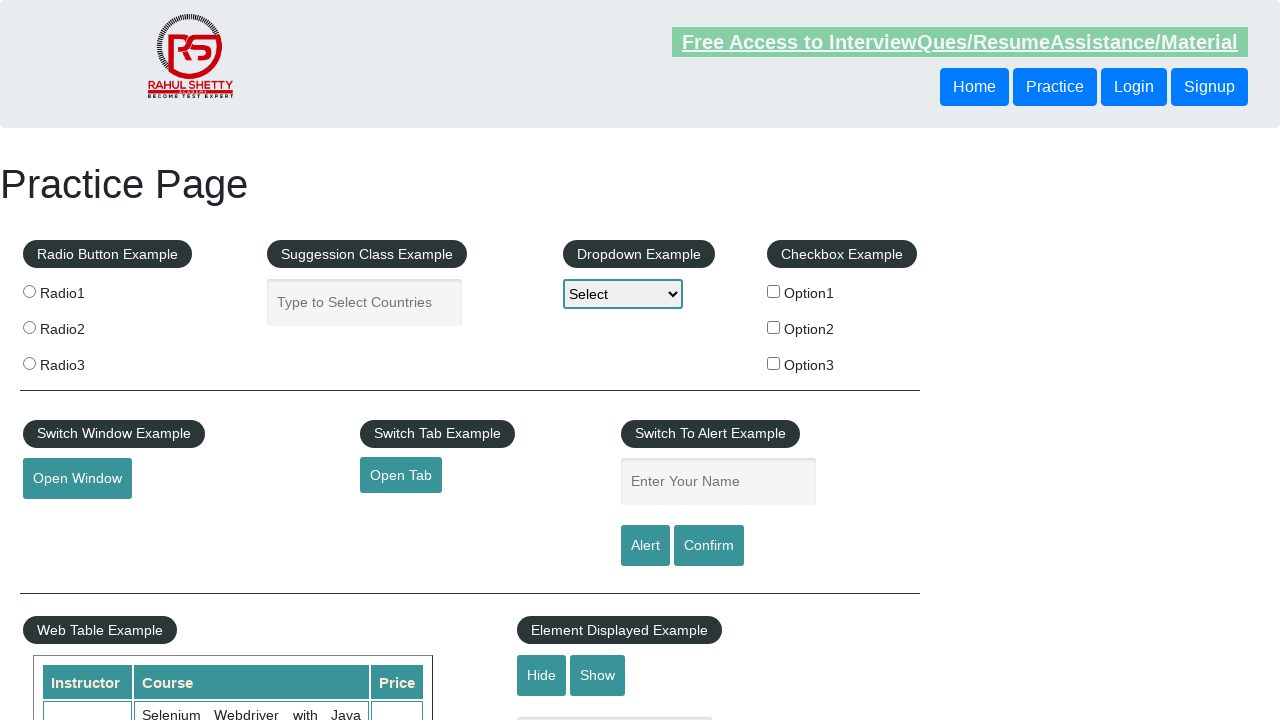

Verified checkbox is initially unchecked
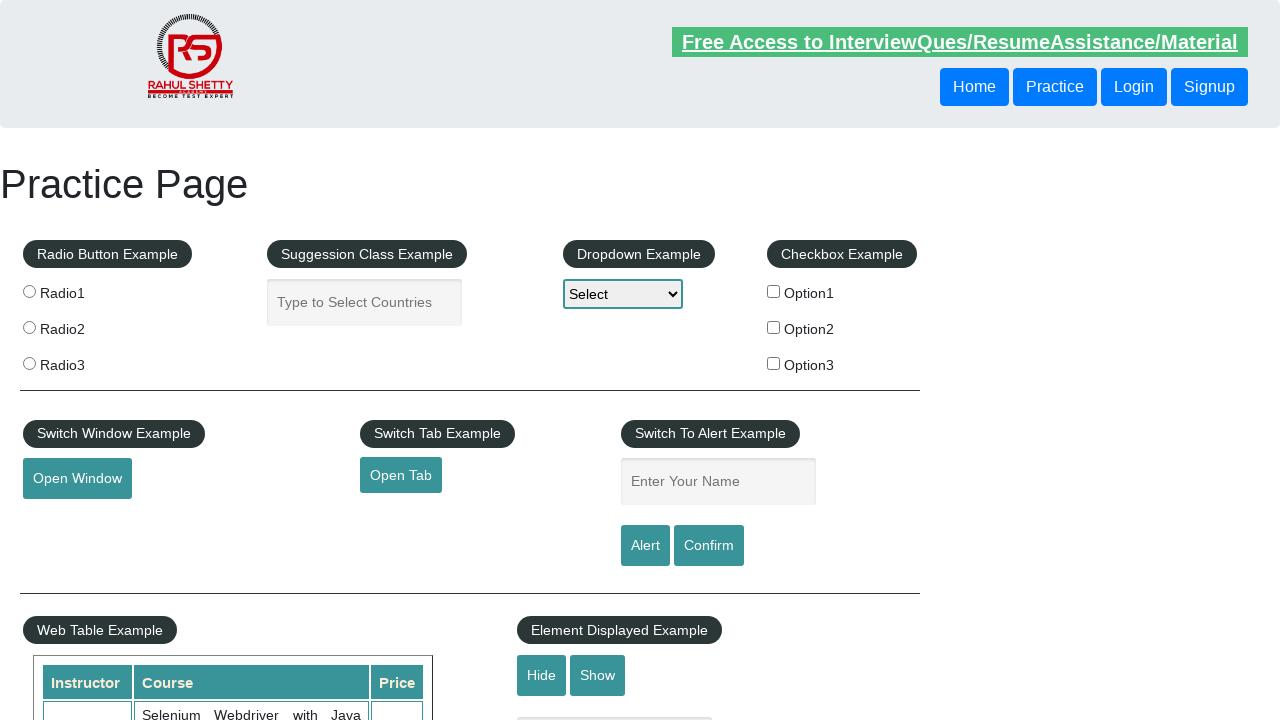

Clicked checkbox to select it at (774, 291) on #checkBoxOption1
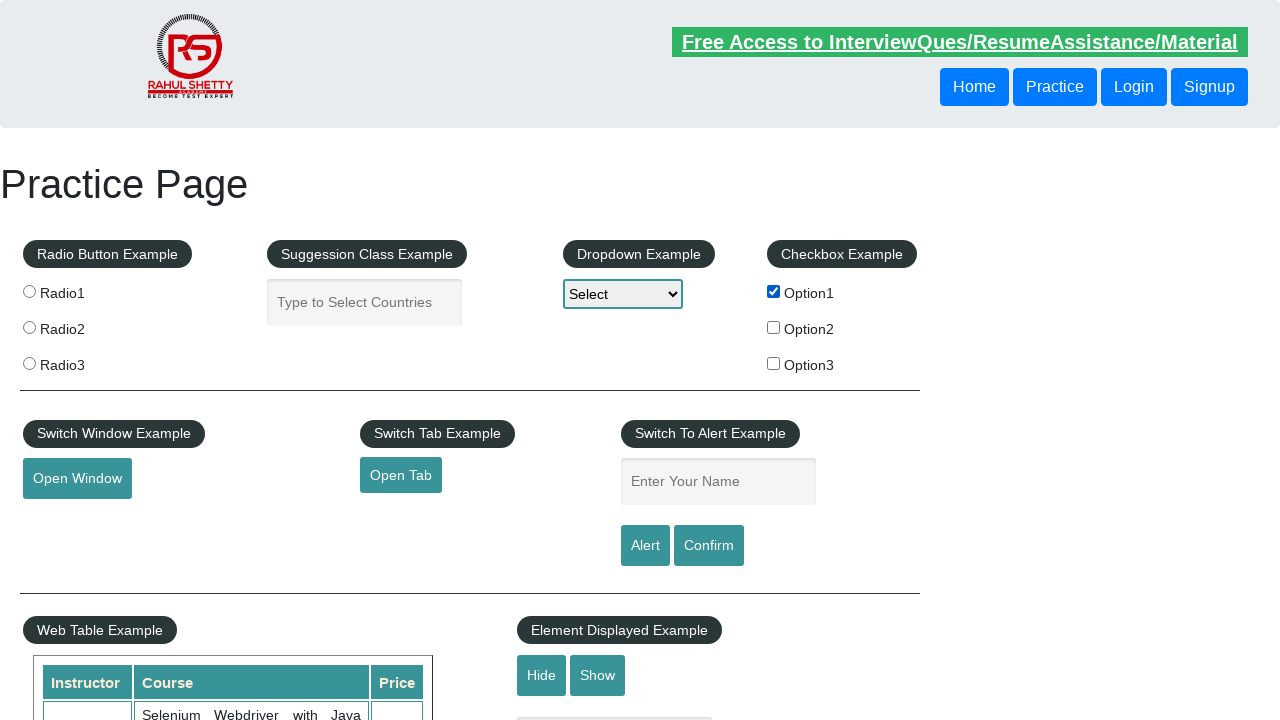

Verified checkbox is now checked after clicking
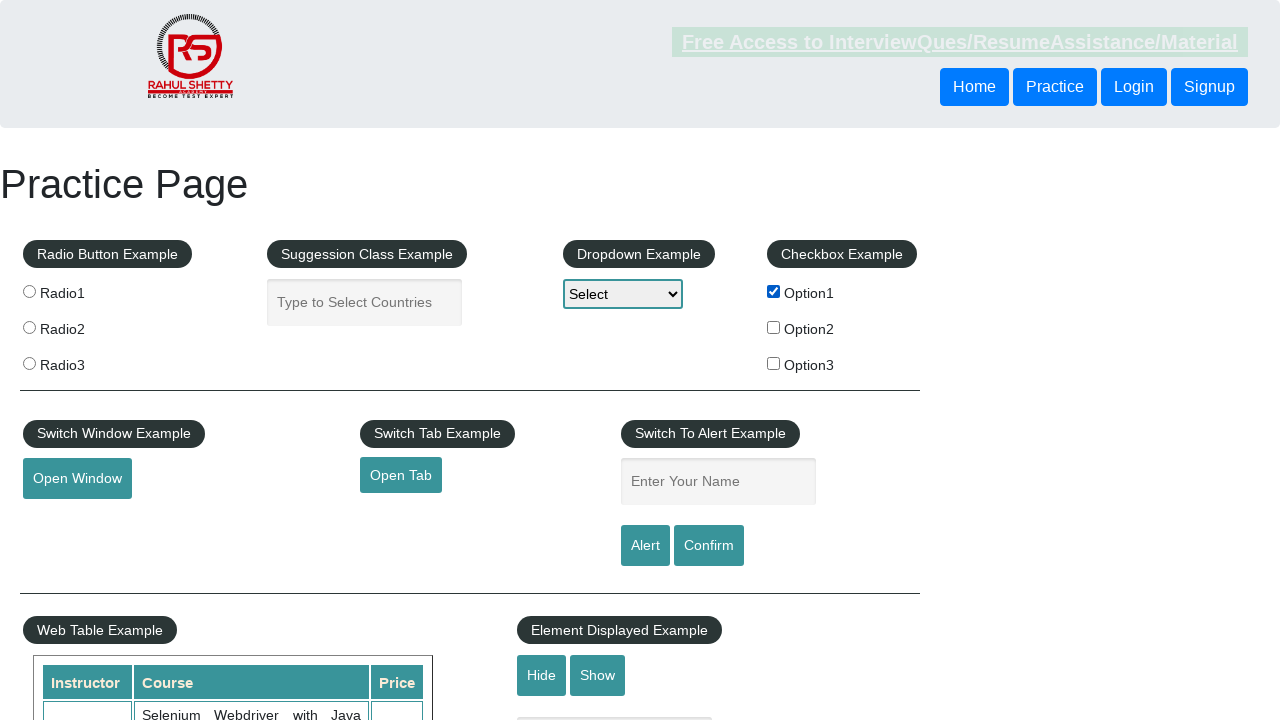

Counted total checkboxes on page: 3
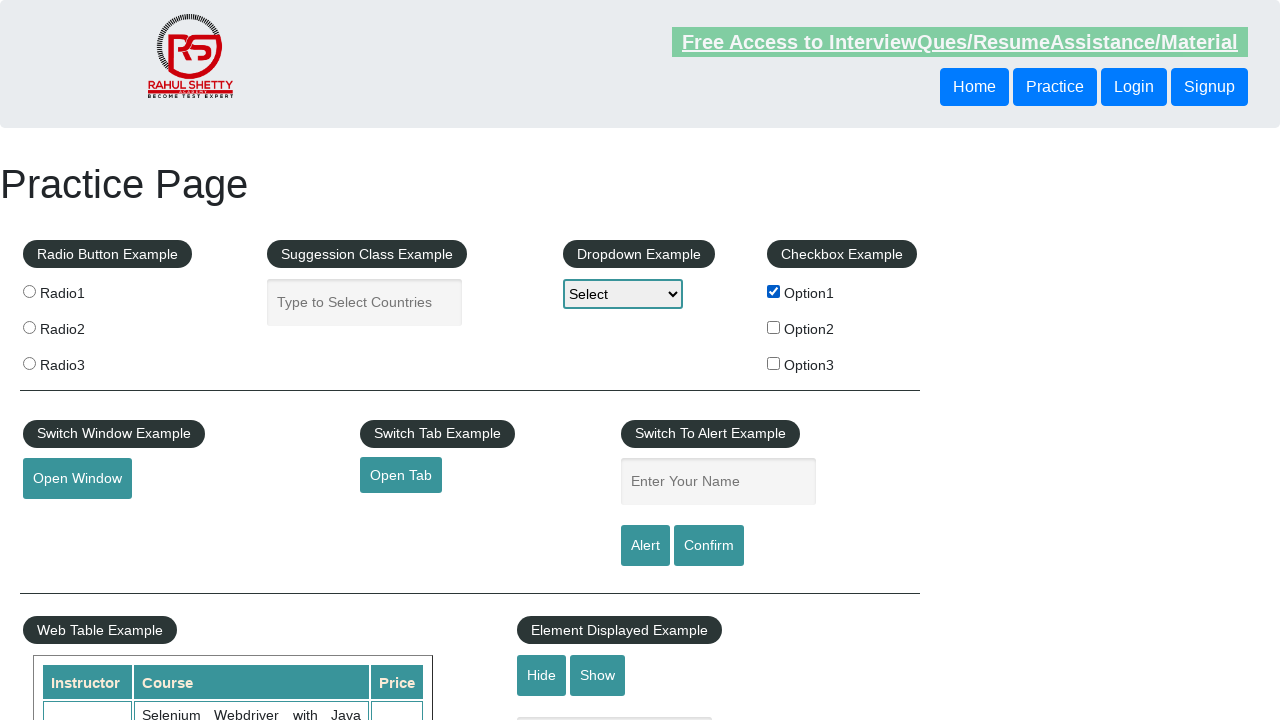

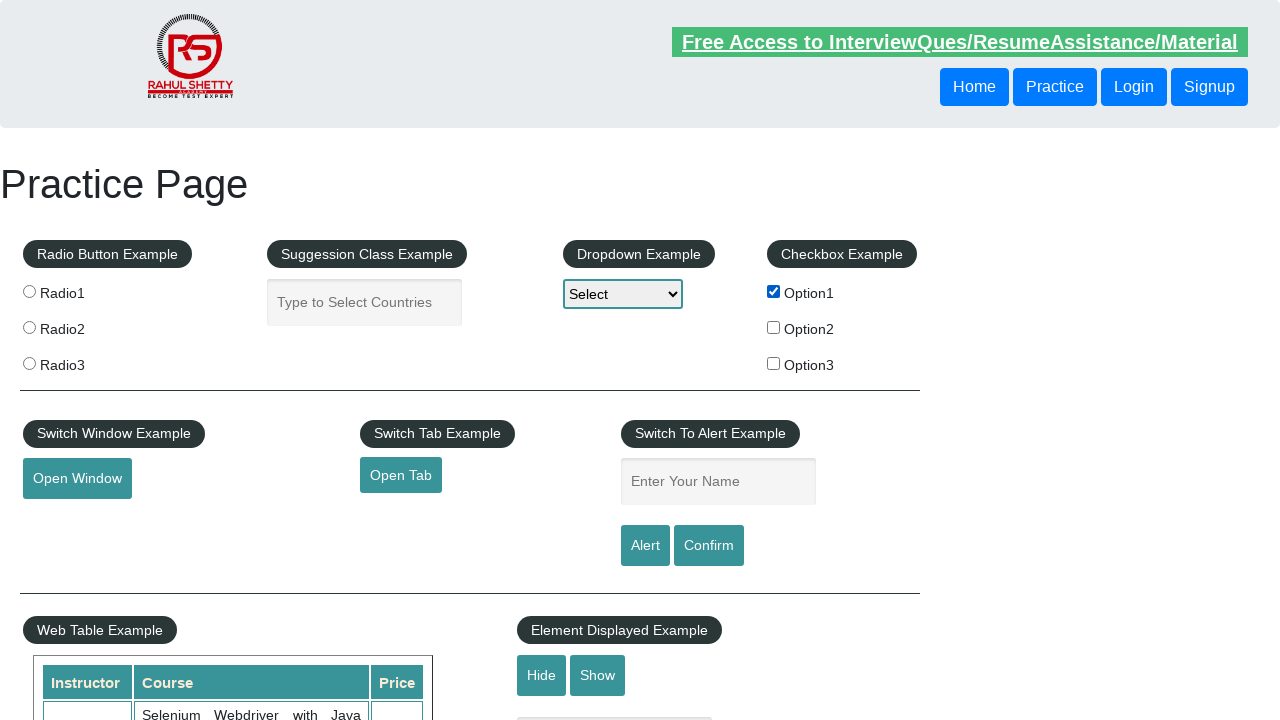